Navigates to the Duotech website and clicks on the scroll-down link element to scroll down the page

Starting URL: https://www.duotech.io/

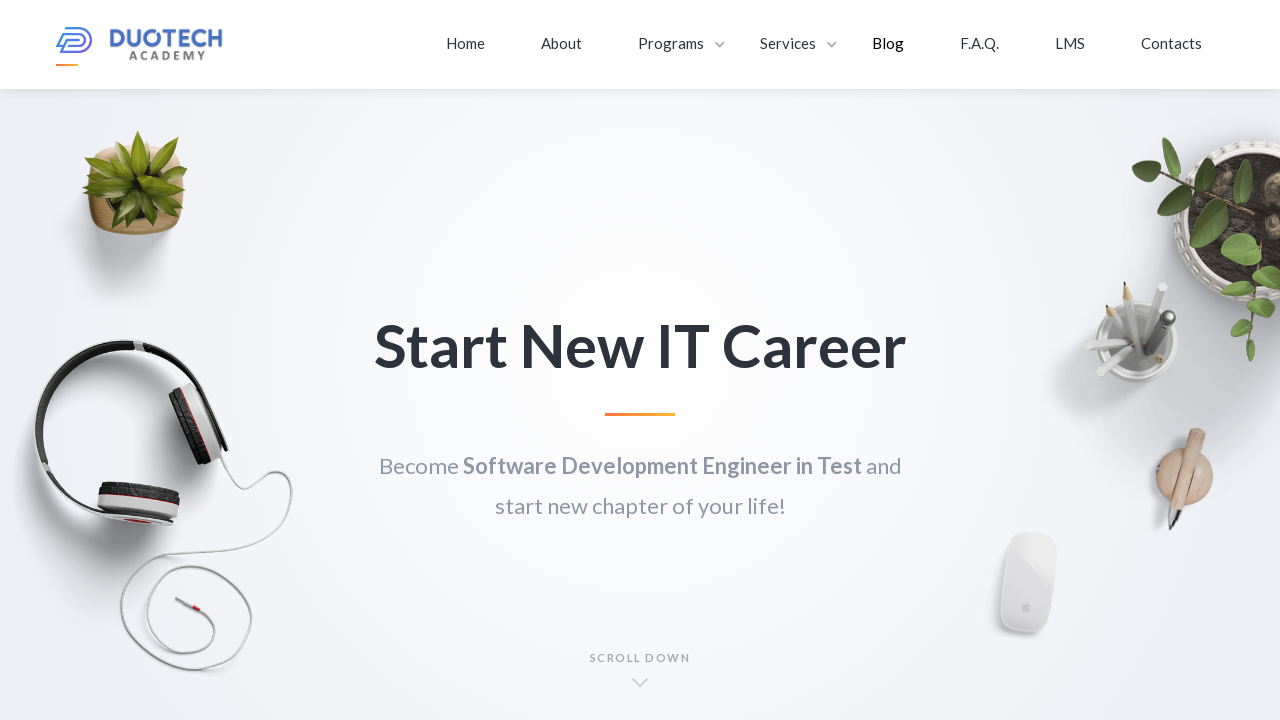

Clicked on the scroll-down link element to scroll down the page at (640, 677) on .scroll-down-link
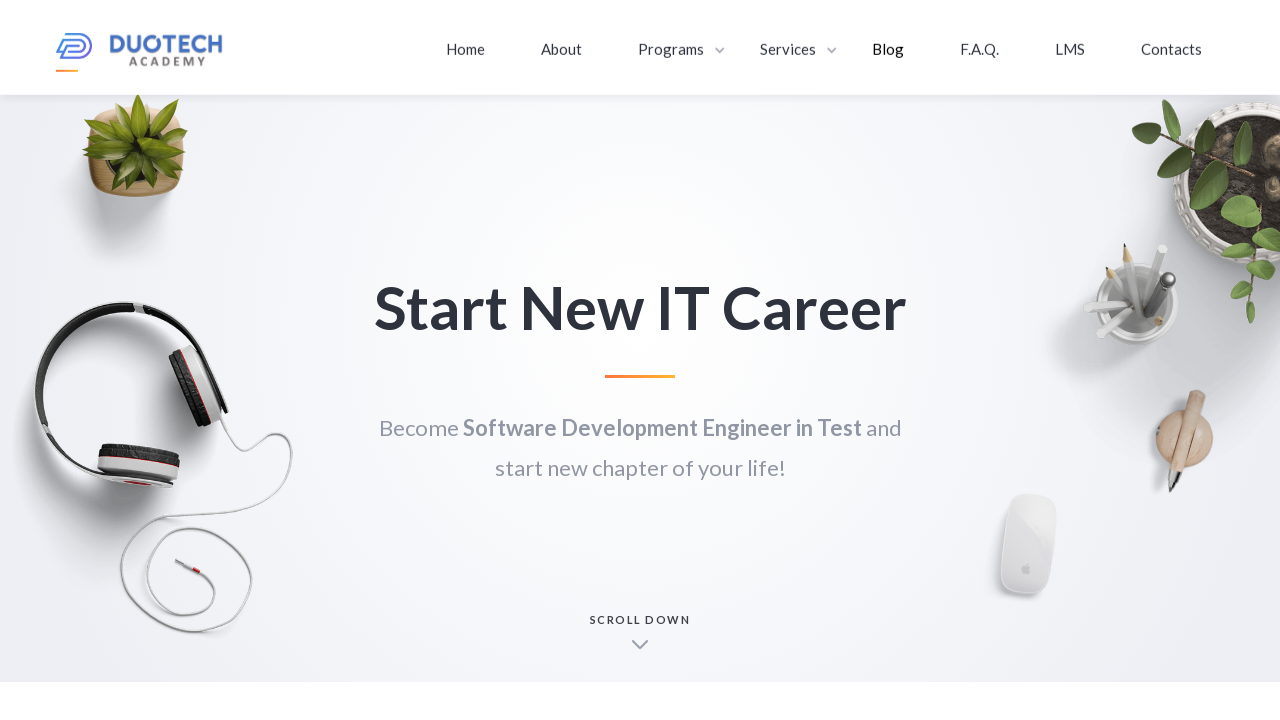

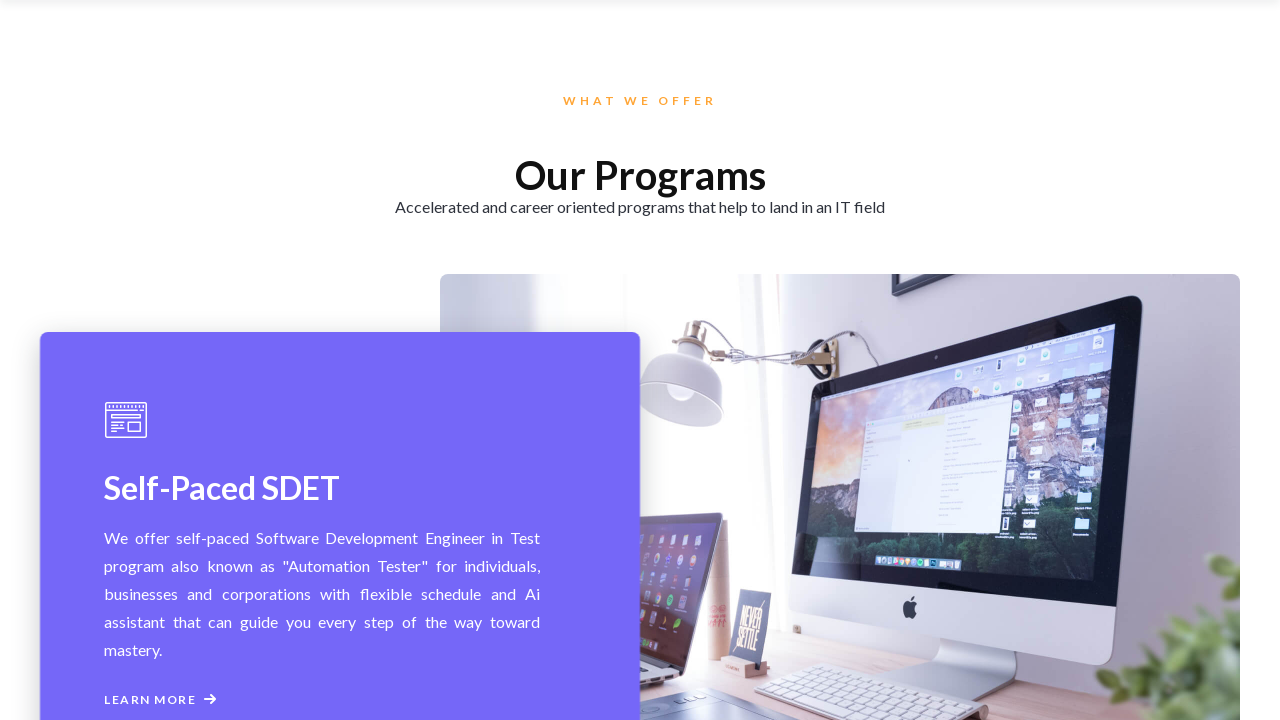